Tests un-marking items as complete by unchecking their toggle checkboxes

Starting URL: https://demo.playwright.dev/todomvc

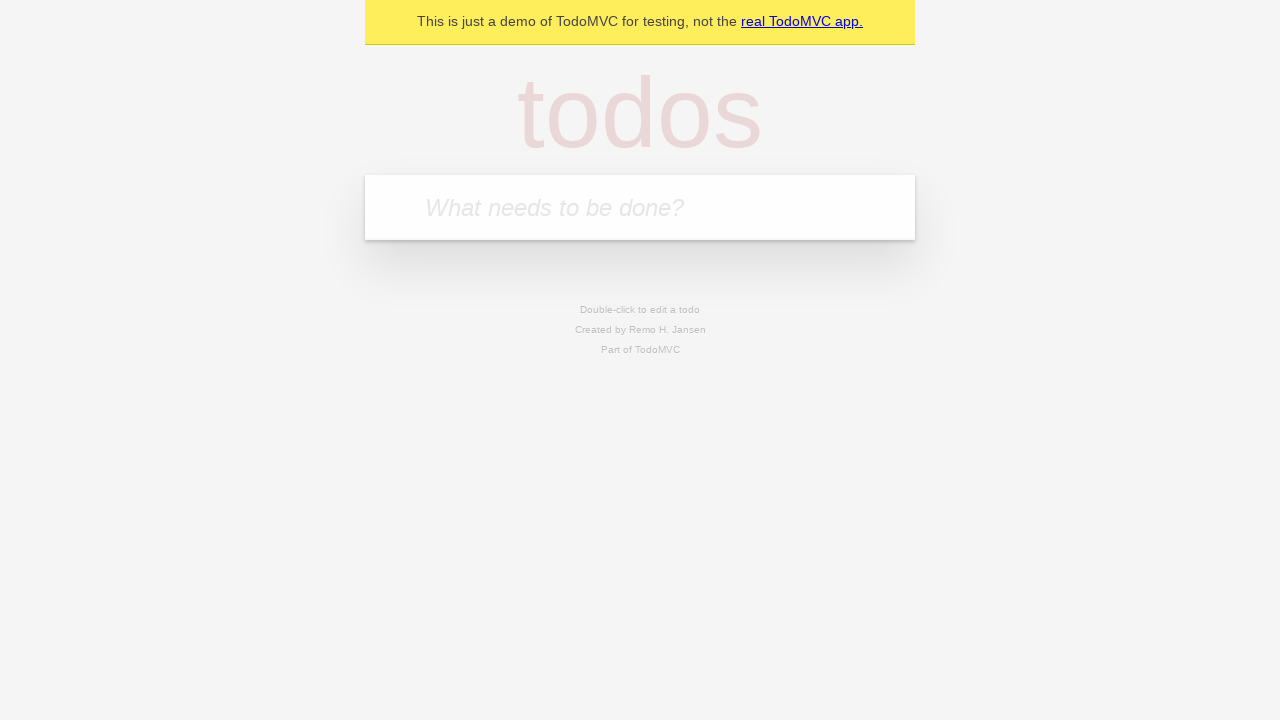

Filled new todo input with 'buy some cheese' on .new-todo
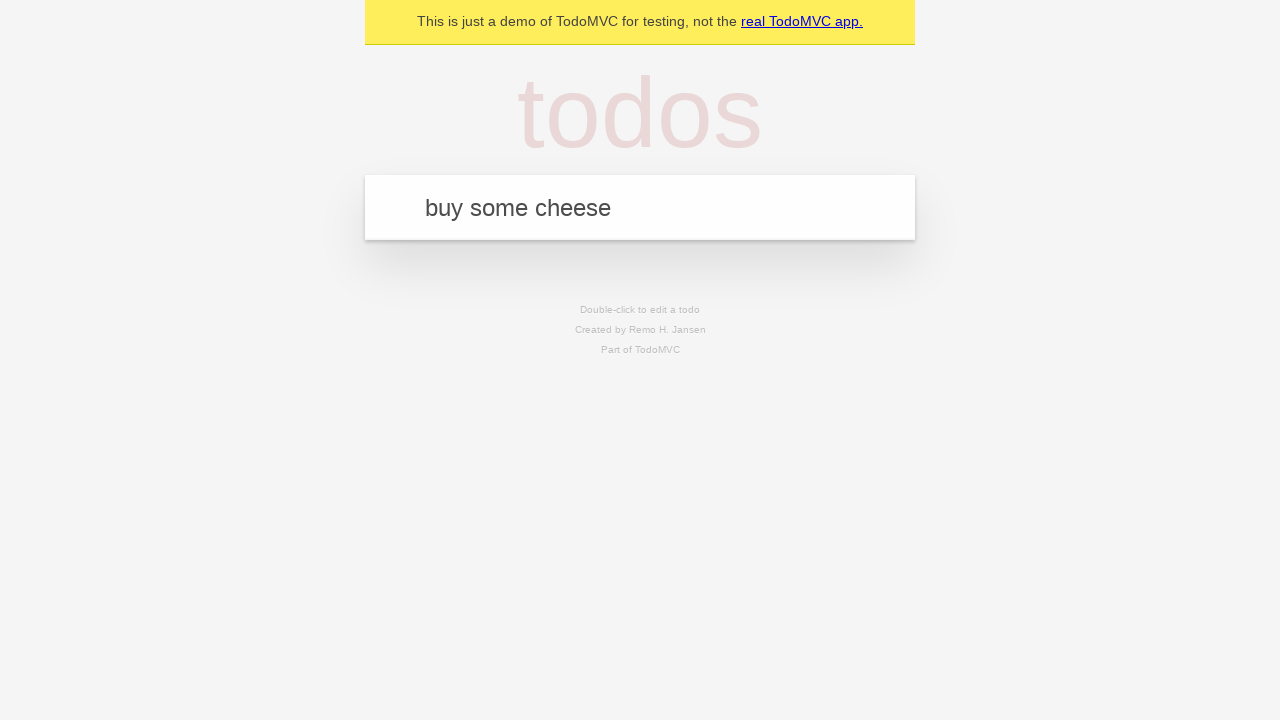

Pressed Enter to create first todo item on .new-todo
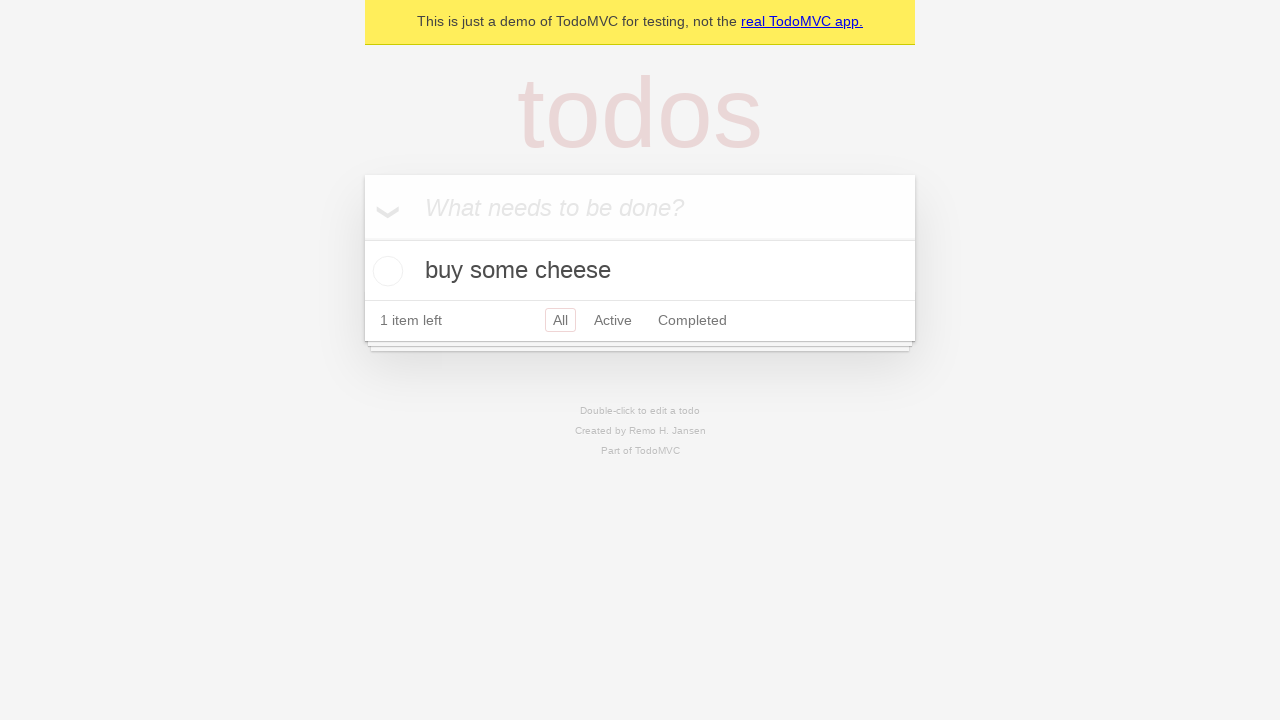

Filled new todo input with 'feed the cat' on .new-todo
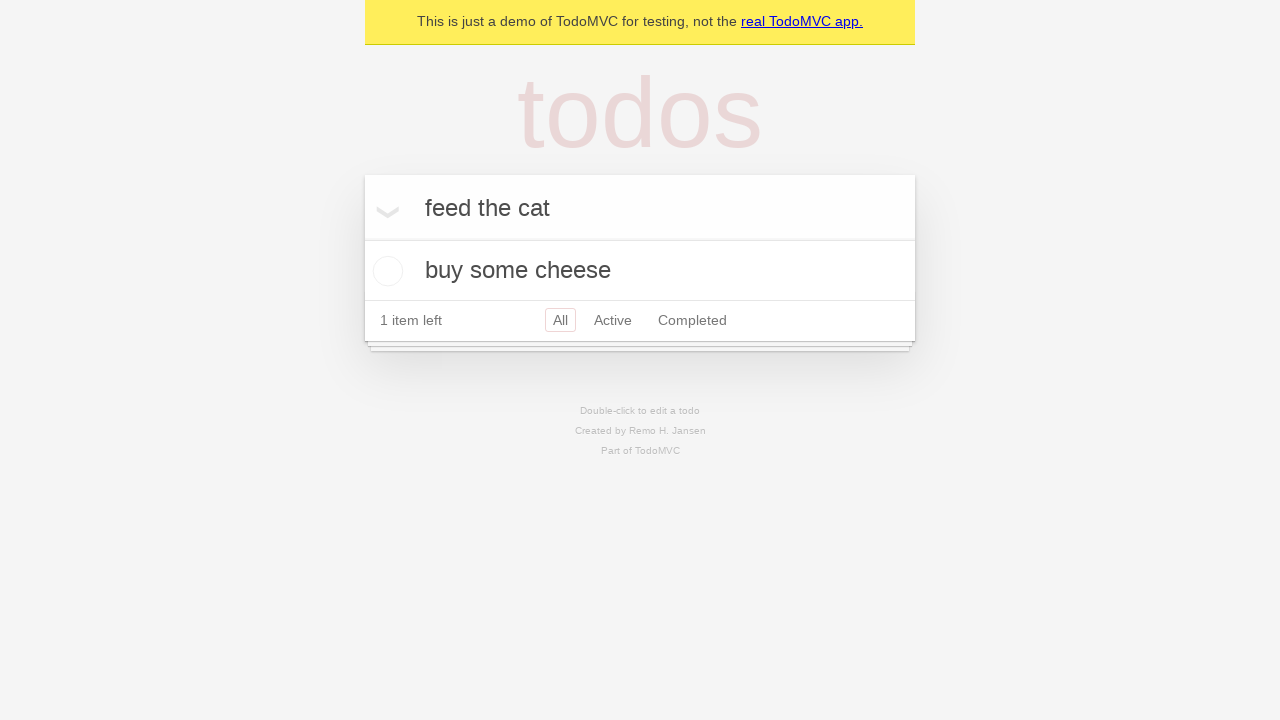

Pressed Enter to create second todo item on .new-todo
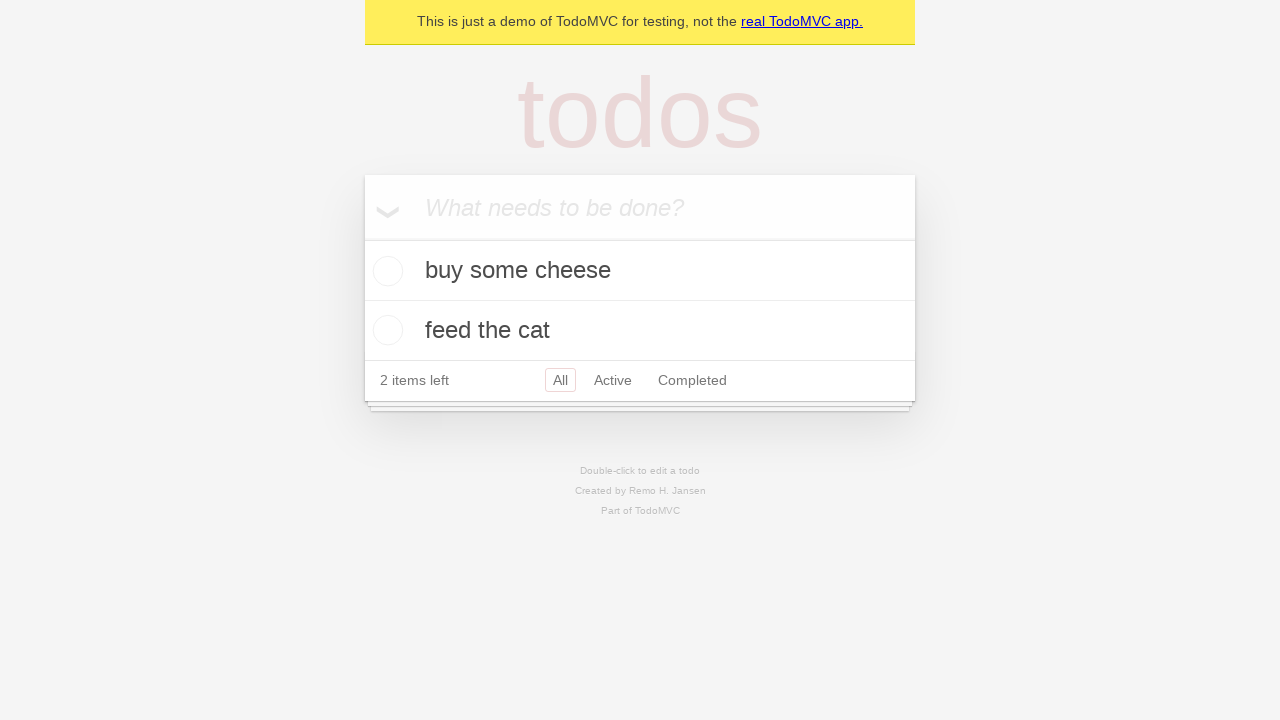

Waited for second todo item to appear in the list
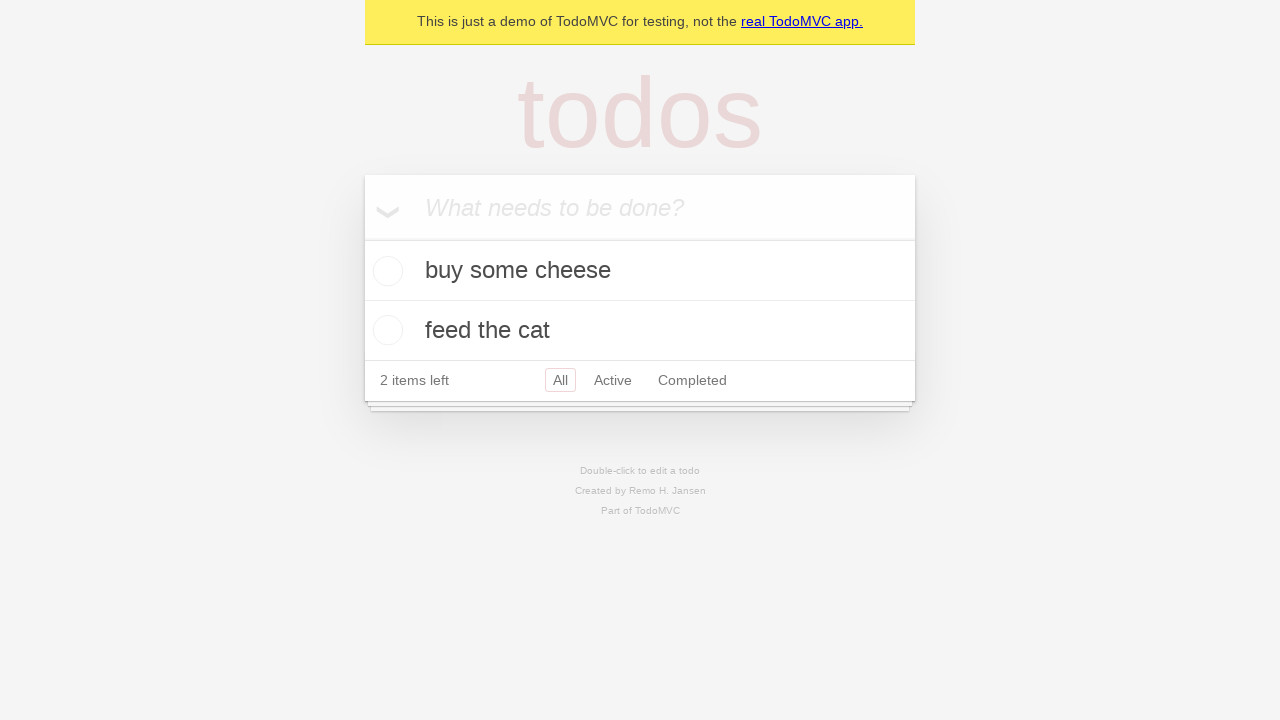

Marked first todo item as complete by checking the toggle at (385, 271) on .todo-list li >> nth=0 >> .toggle
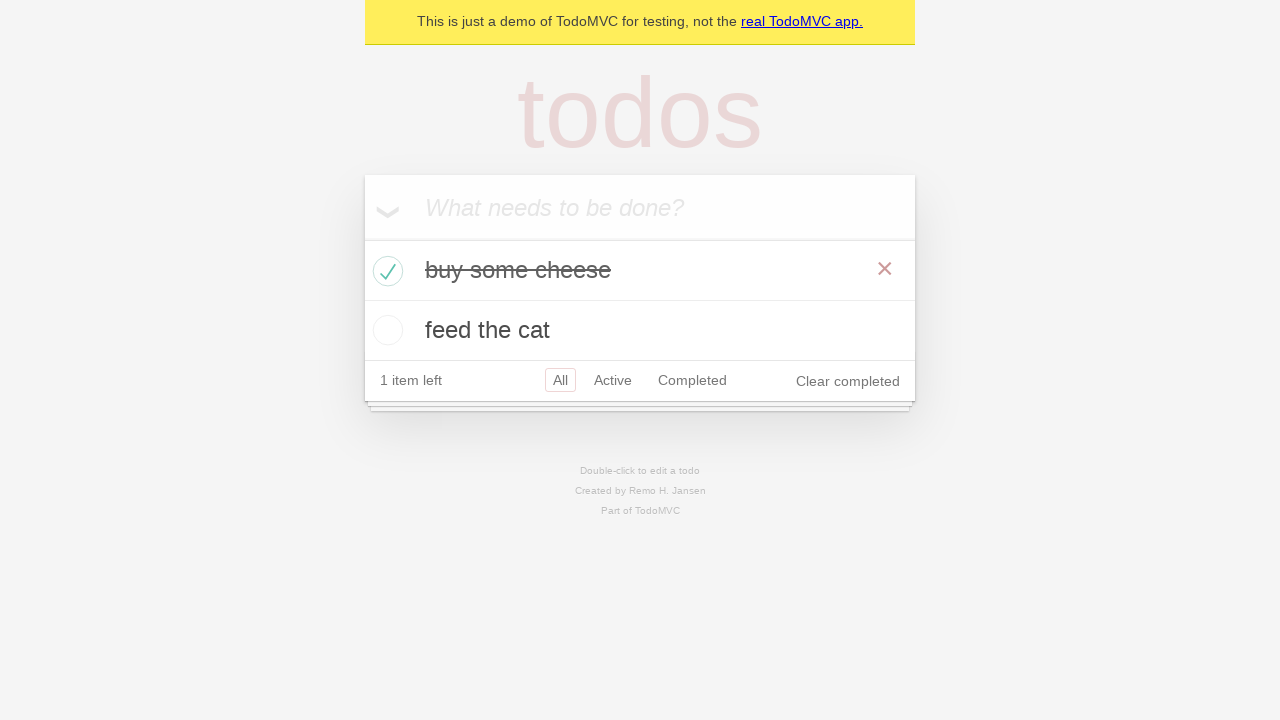

Unmarked first todo item as complete by unchecking the toggle at (385, 271) on .todo-list li >> nth=0 >> .toggle
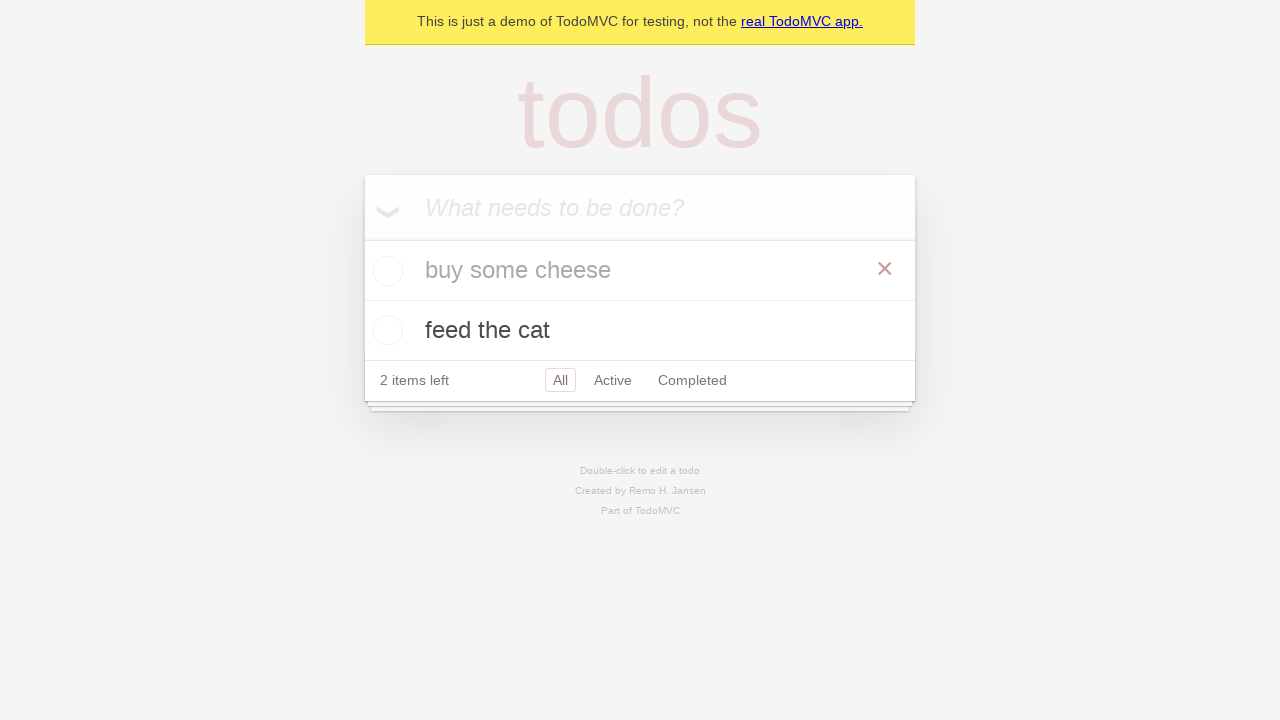

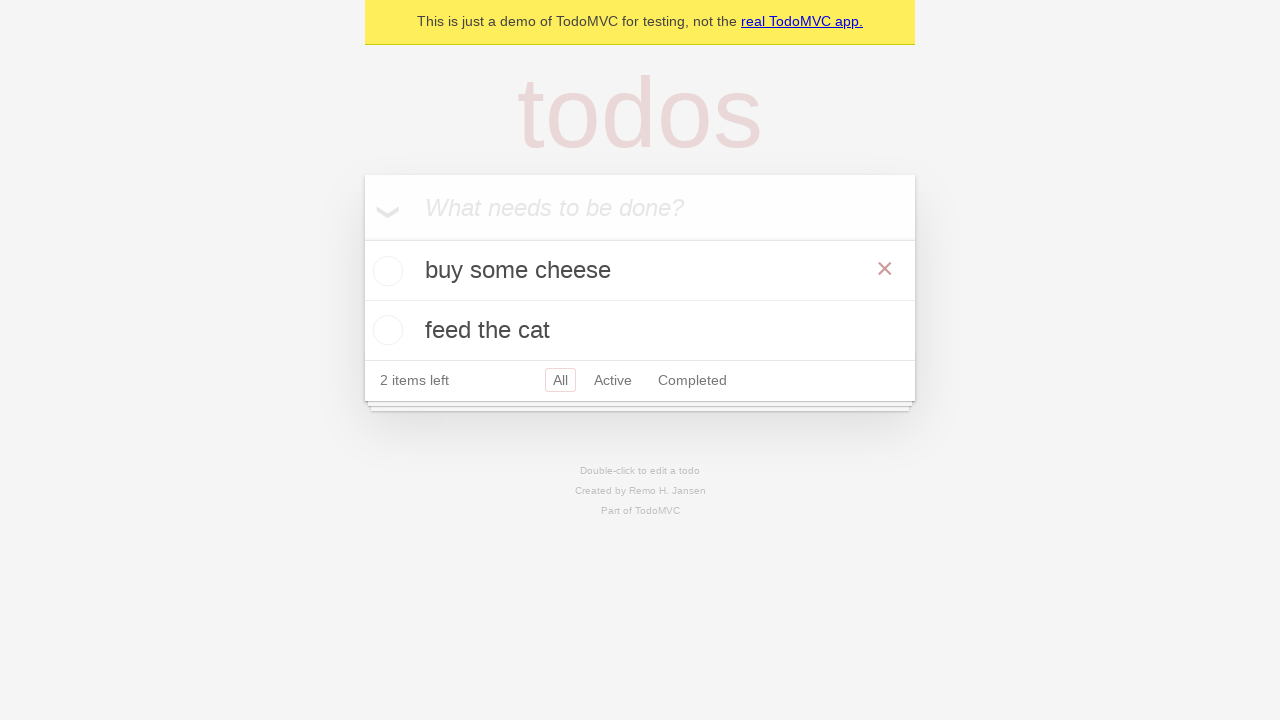